Navigates to the Python.org homepage and verifies that the upcoming events widget is displayed with event links

Starting URL: https://www.python.org/

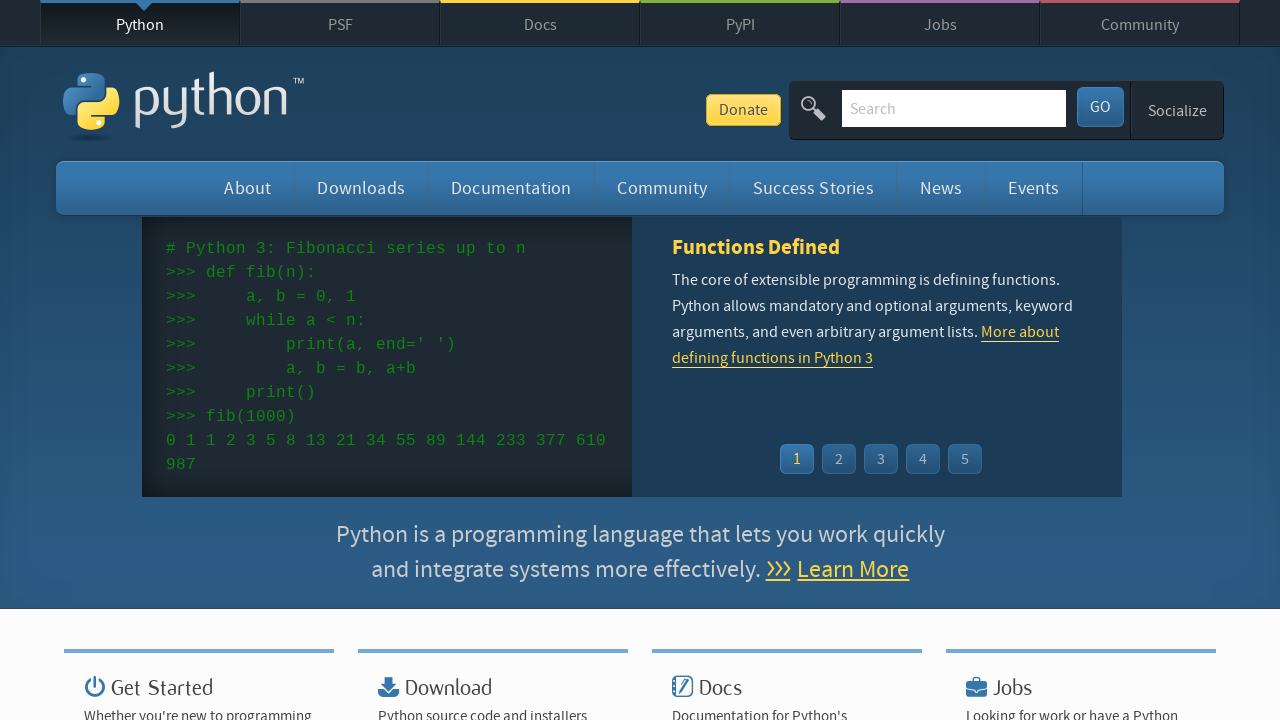

Navigated to Python.org homepage
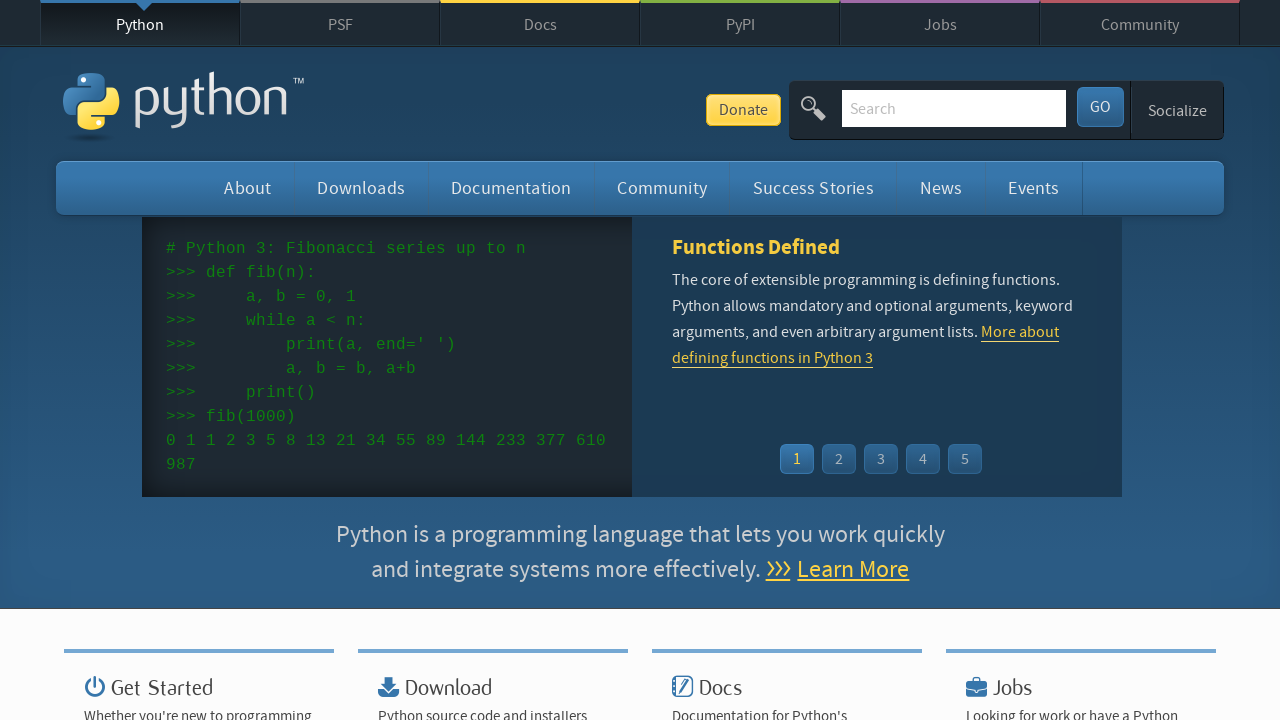

Event widget links loaded on the page
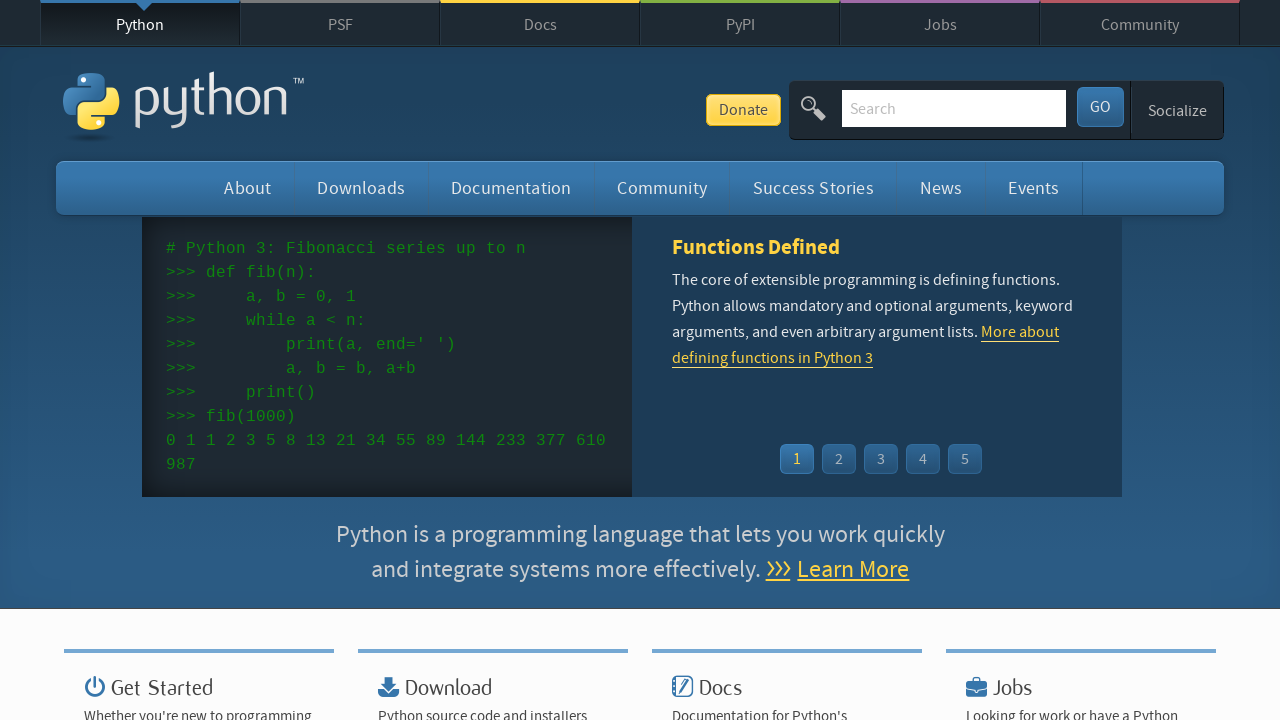

Found 5 event links in the upcoming events widget
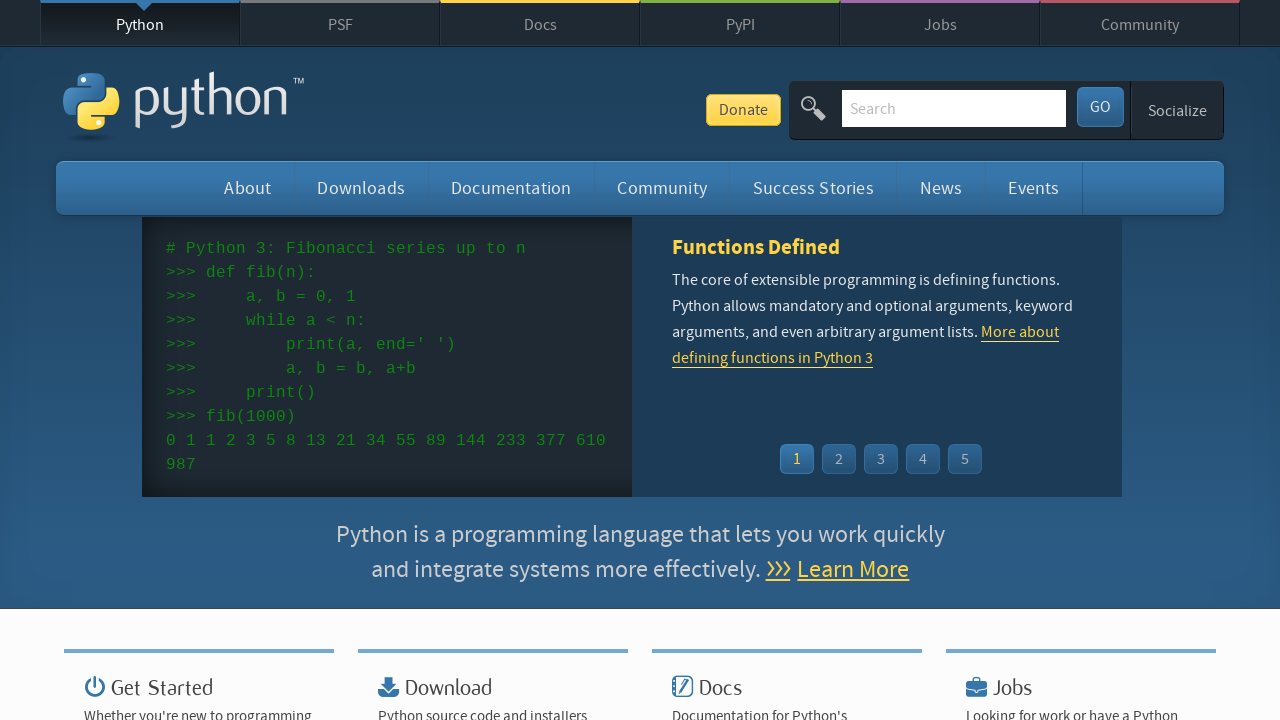

Verified that at least one event link is displayed
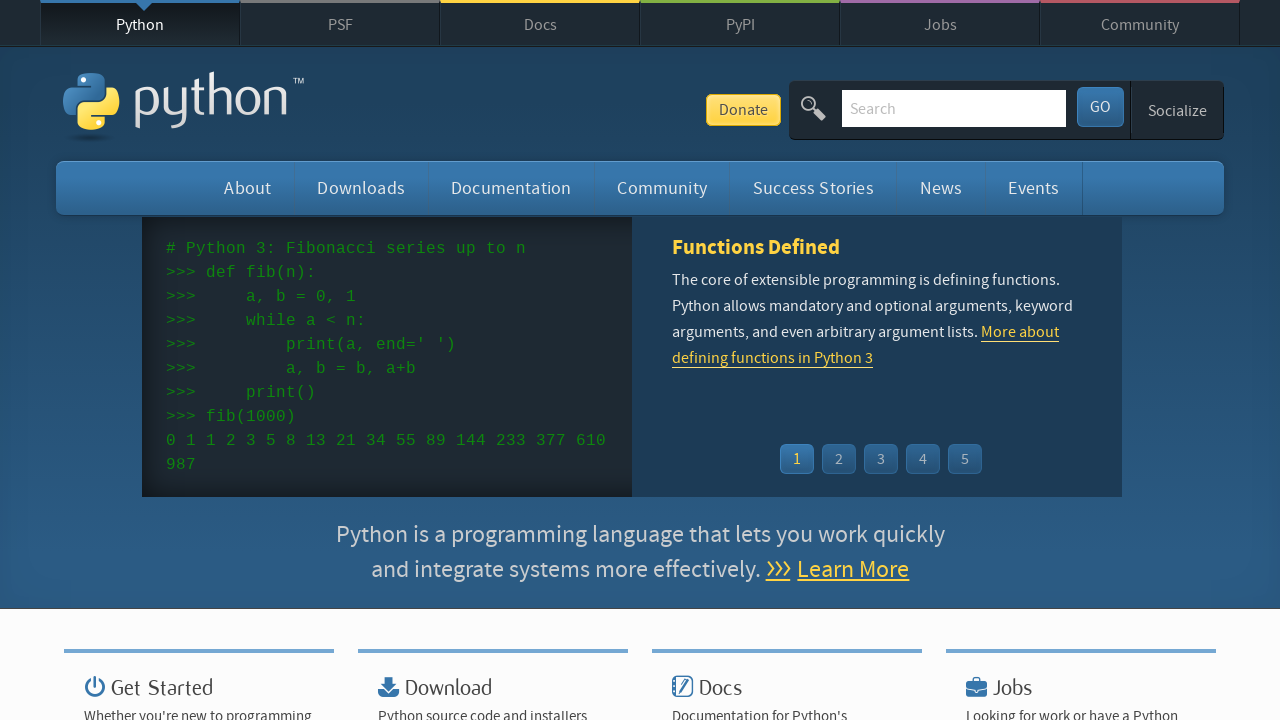

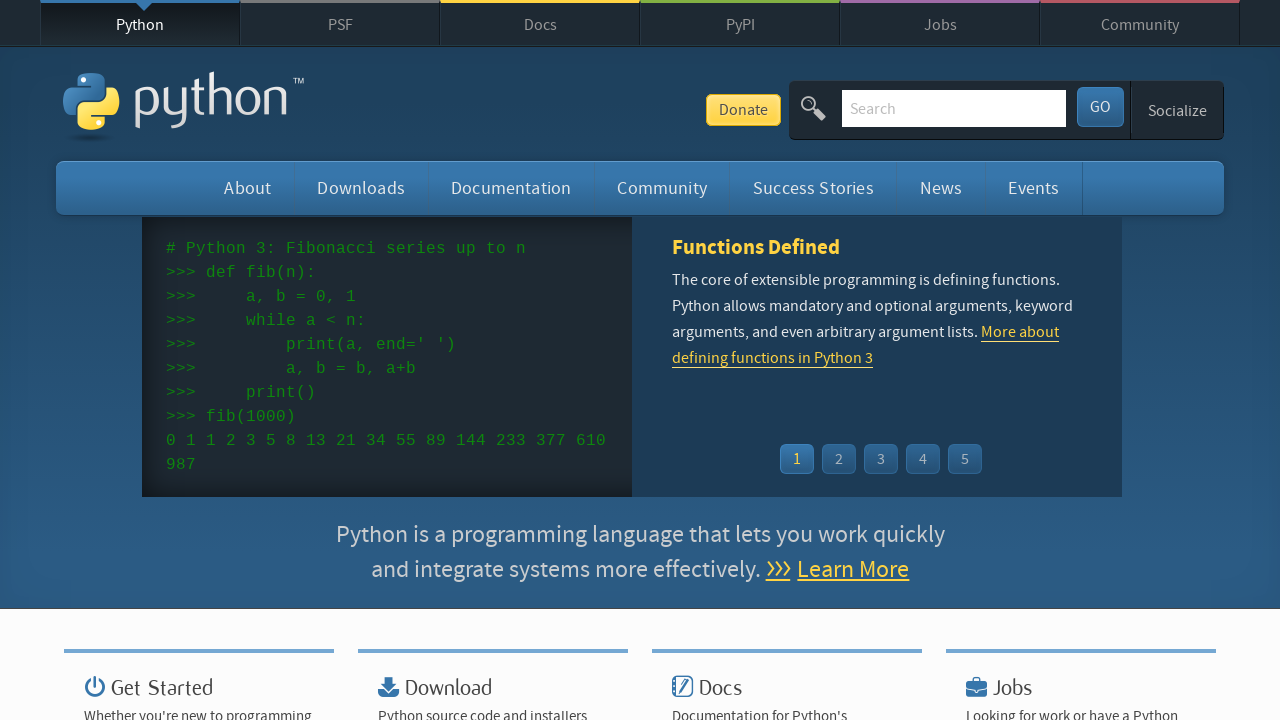